Tests iframe handling by switching to a frame, reading text from an element inside the frame, switching back to the main content, and clicking on a link to navigate to Nested Frames page

Starting URL: https://demoqa.com/frames

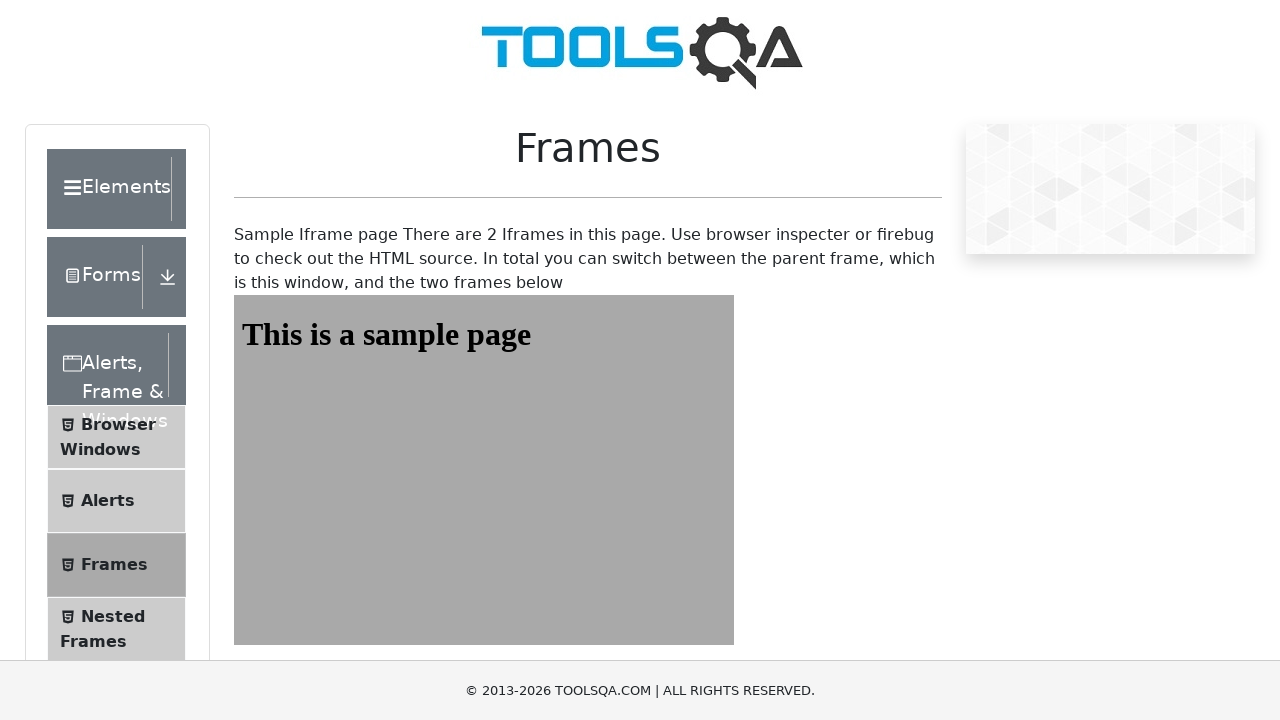

Located frame1 element
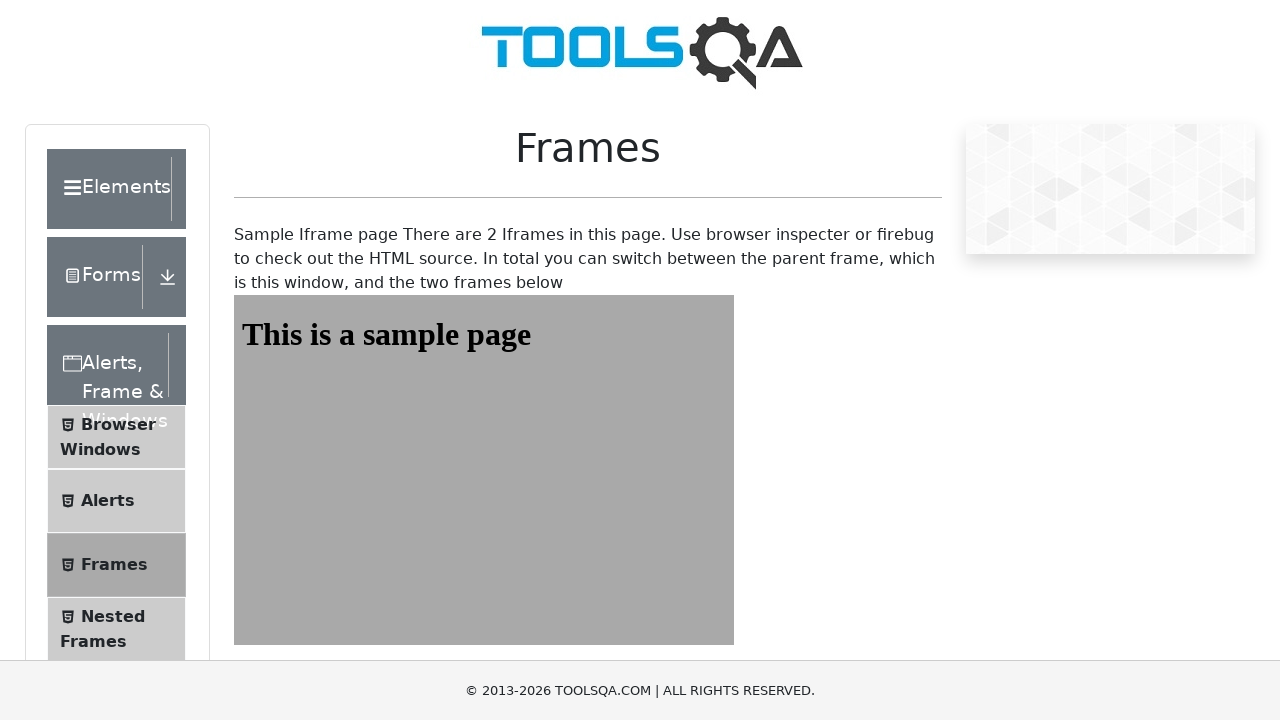

Retrieved text from heading inside frame1: 'This is a sample page'
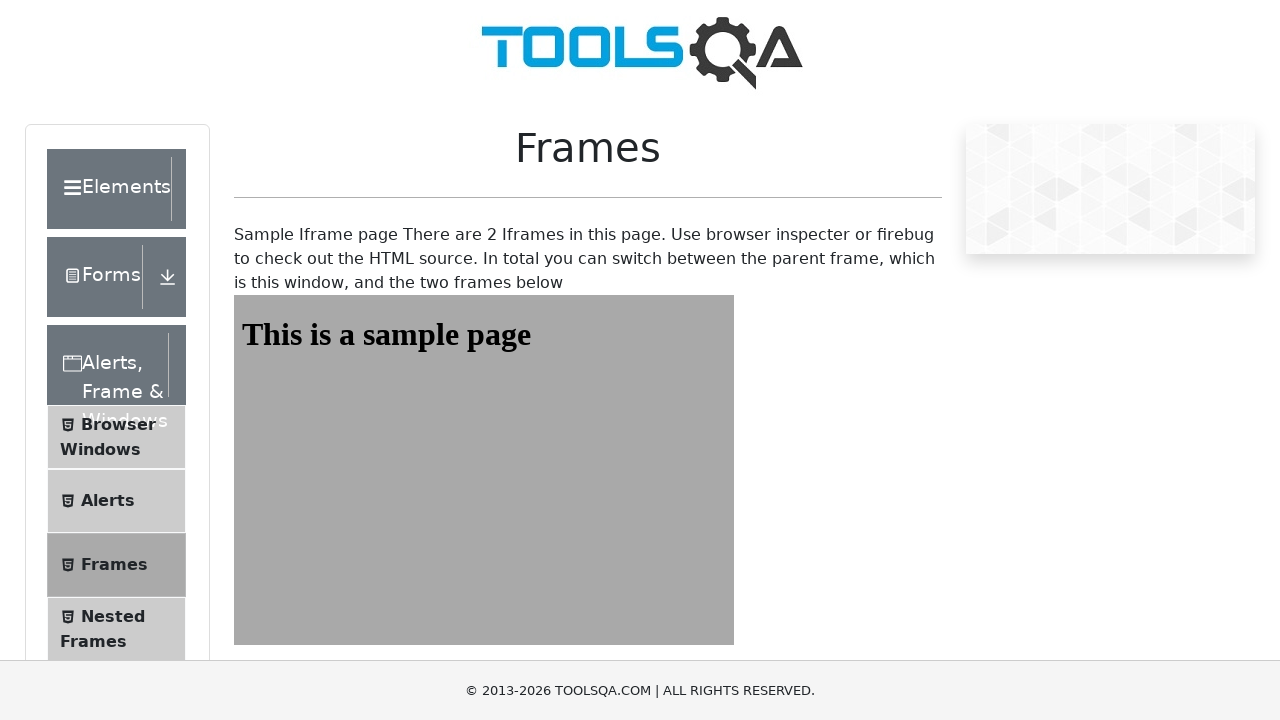

Clicked 'Nested Frames' link to navigate at (113, 616) on xpath=//*[text()='Nested Frames']
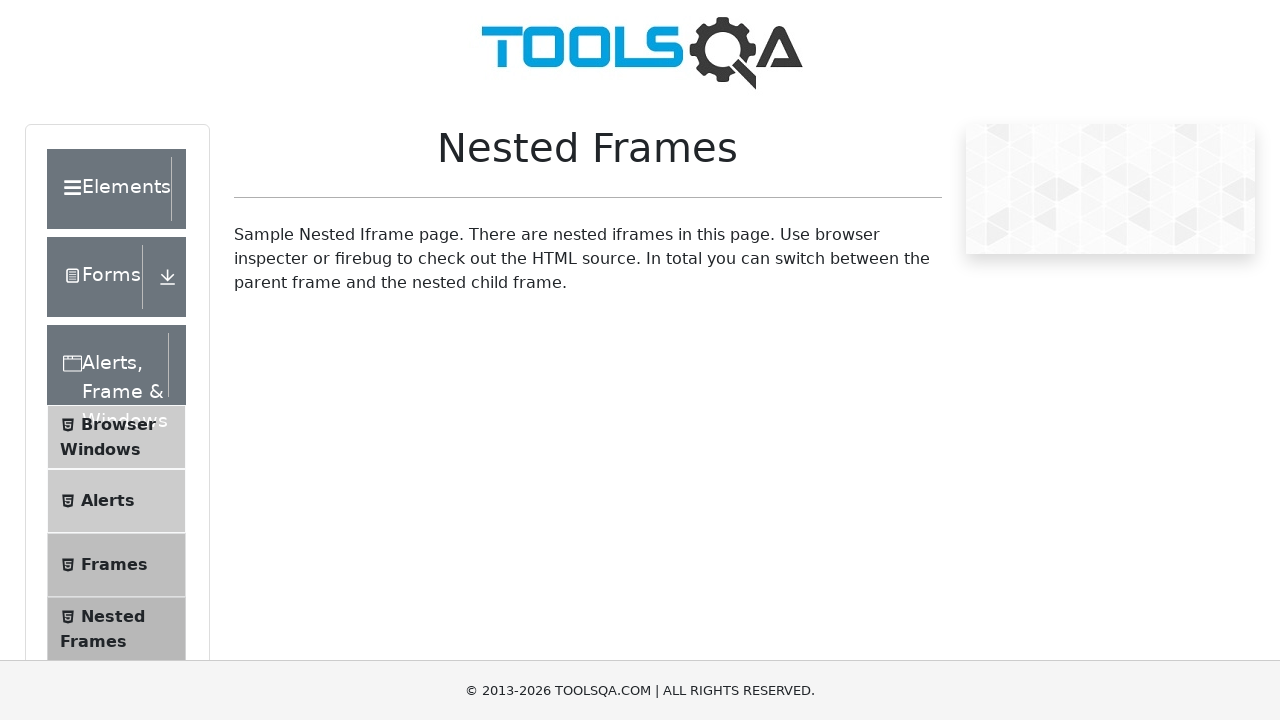

Page navigation completed and load state reached
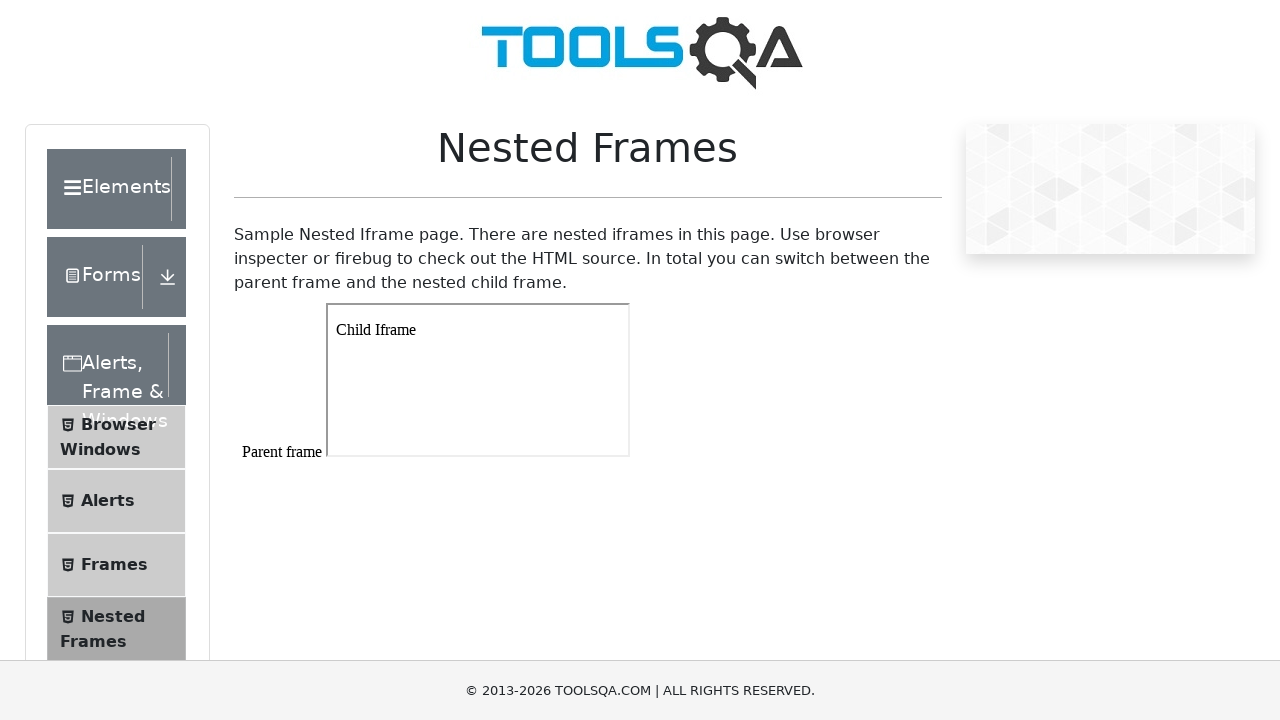

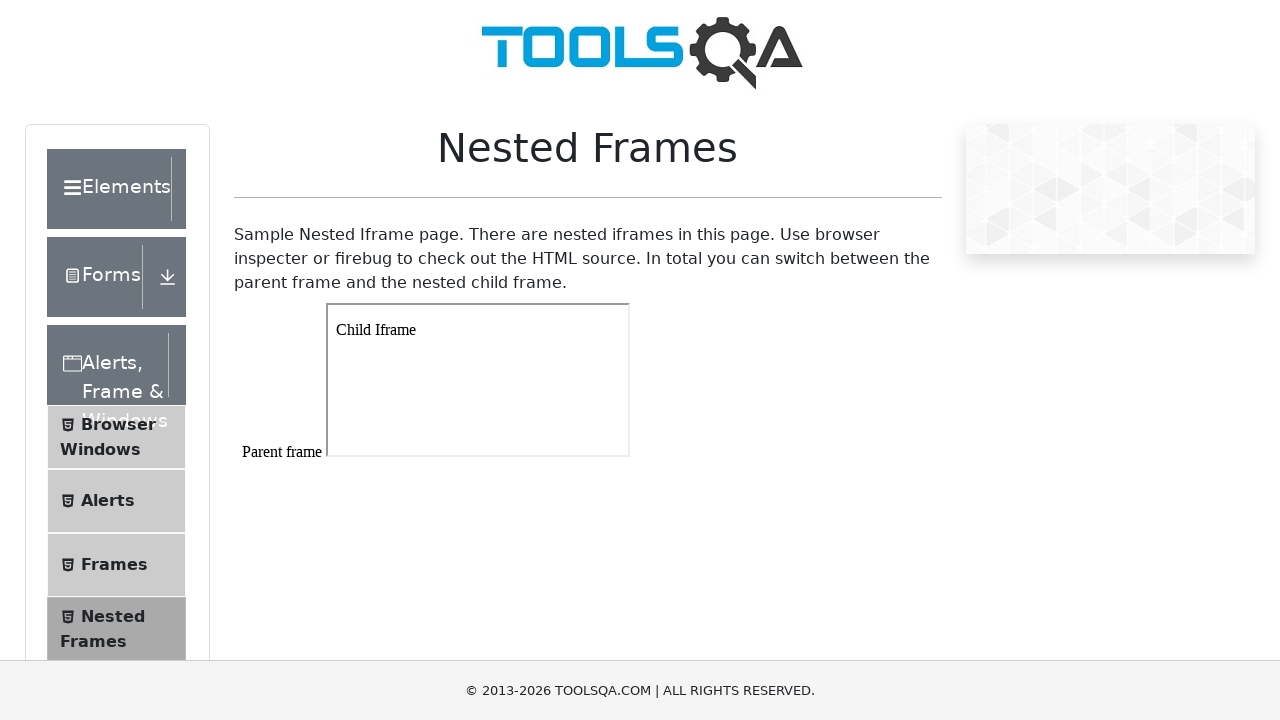